Tests alert handling by clicking a button that triggers a delayed alert and accepting it

Starting URL: https://demoqa.com/alerts

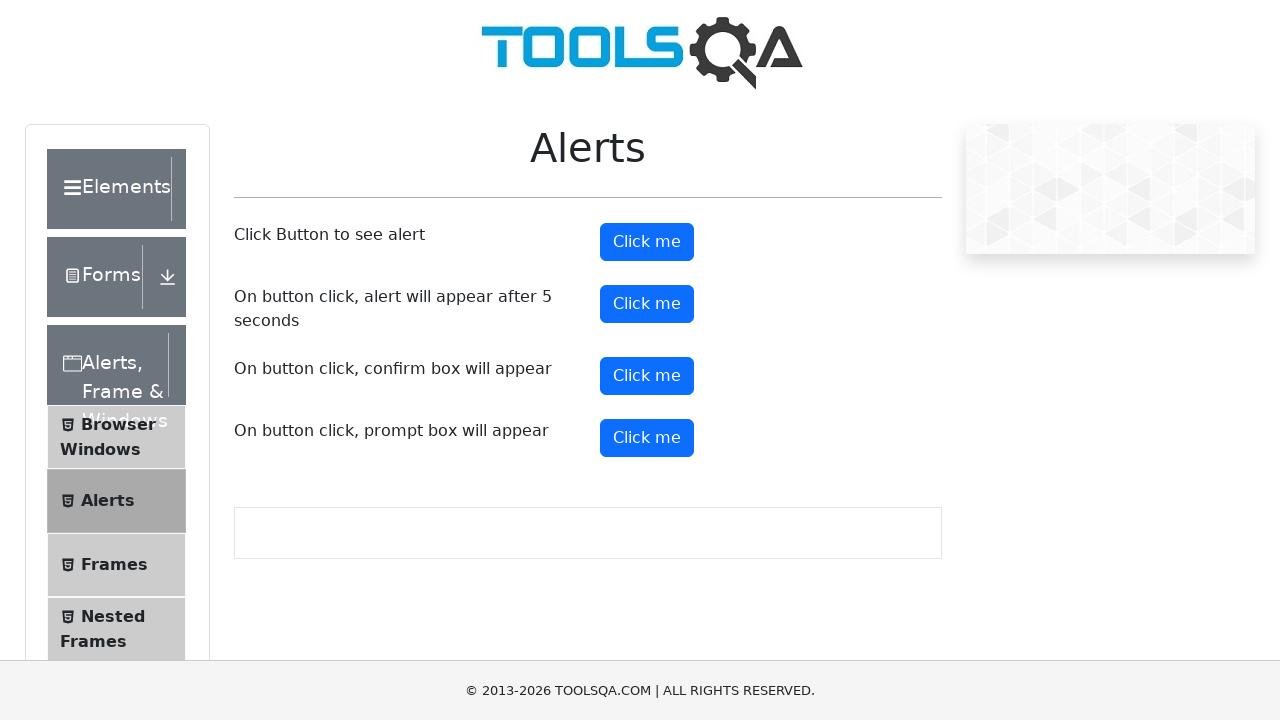

Clicked button to trigger delayed alert at (647, 304) on #timerAlertButton
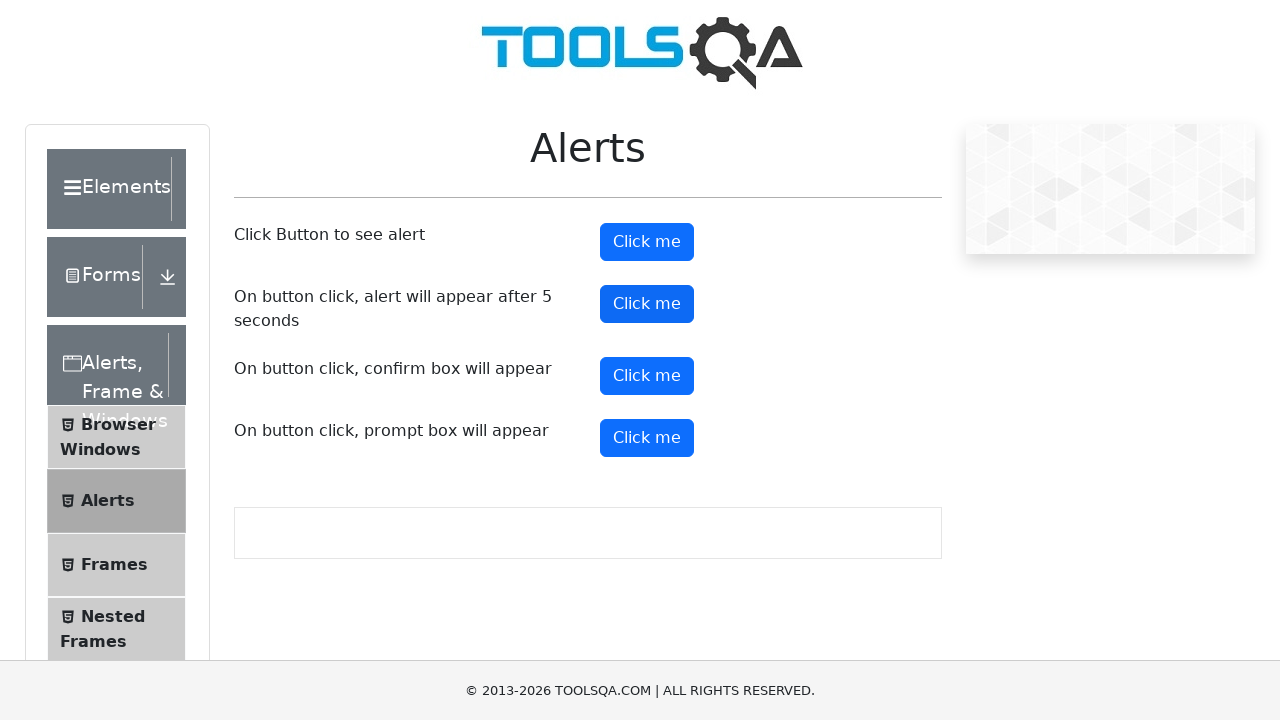

Waited 5 seconds for delayed alert to appear
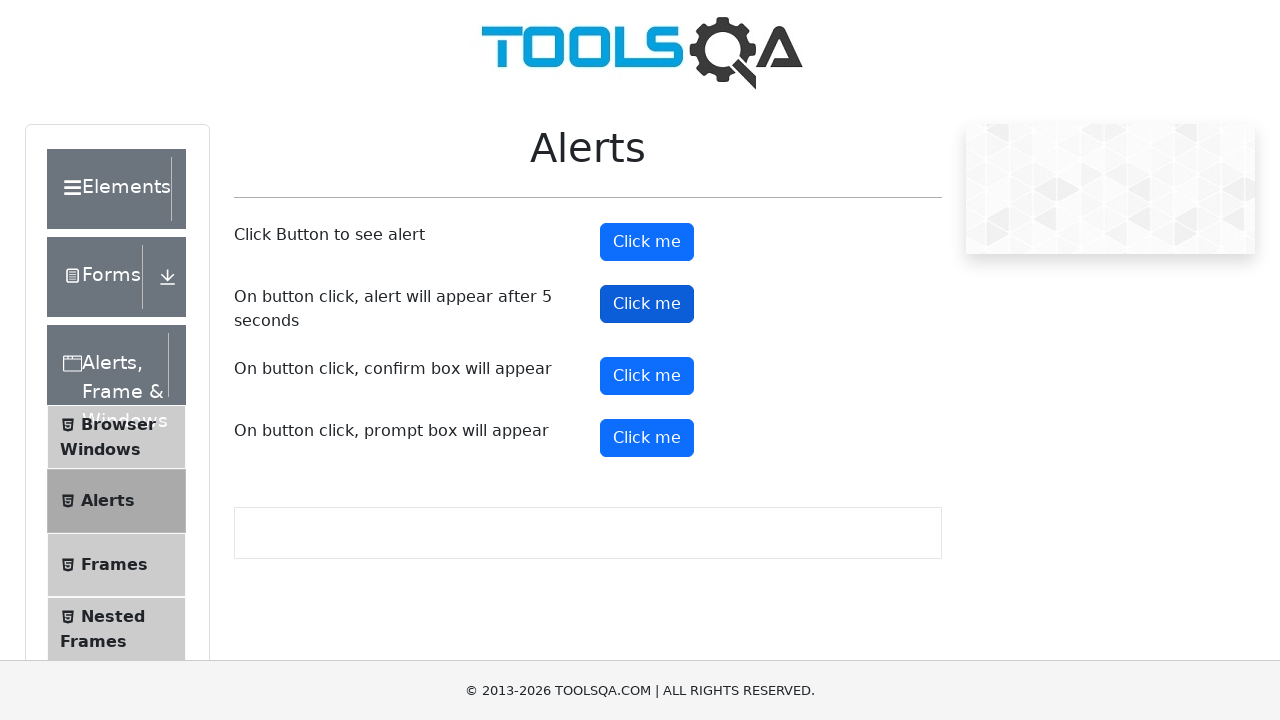

Set up dialog handler to accept alert
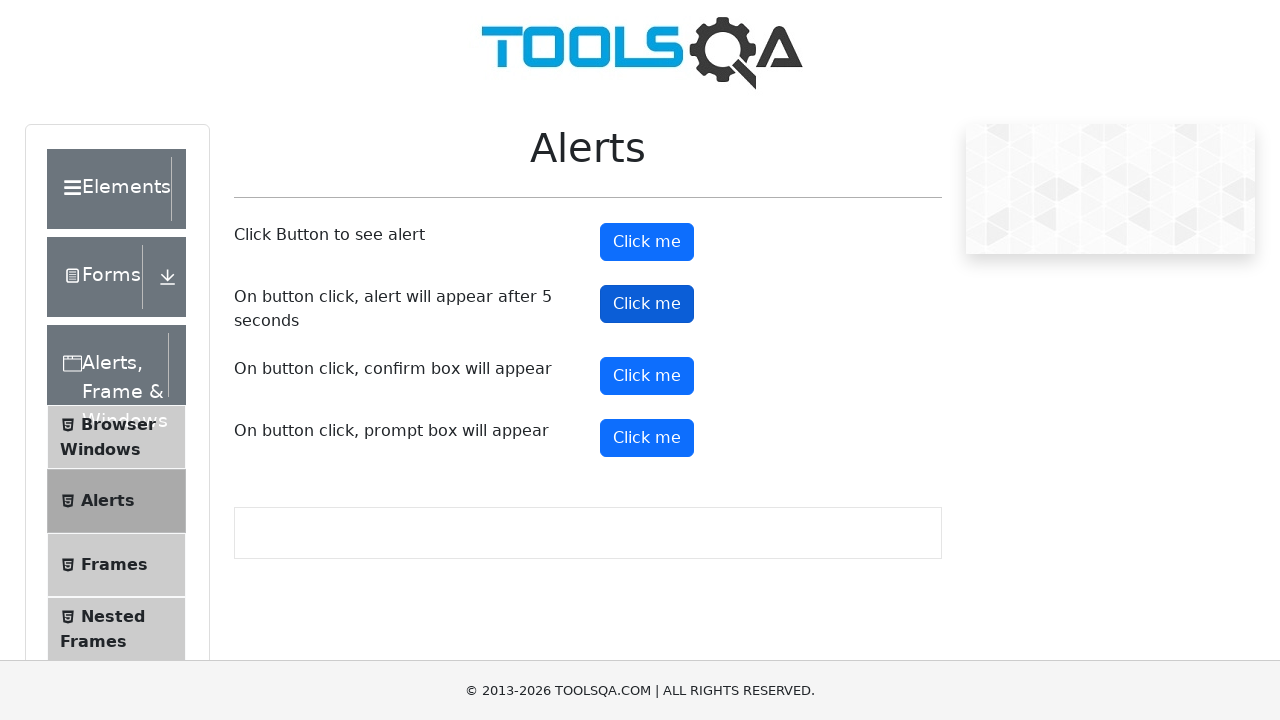

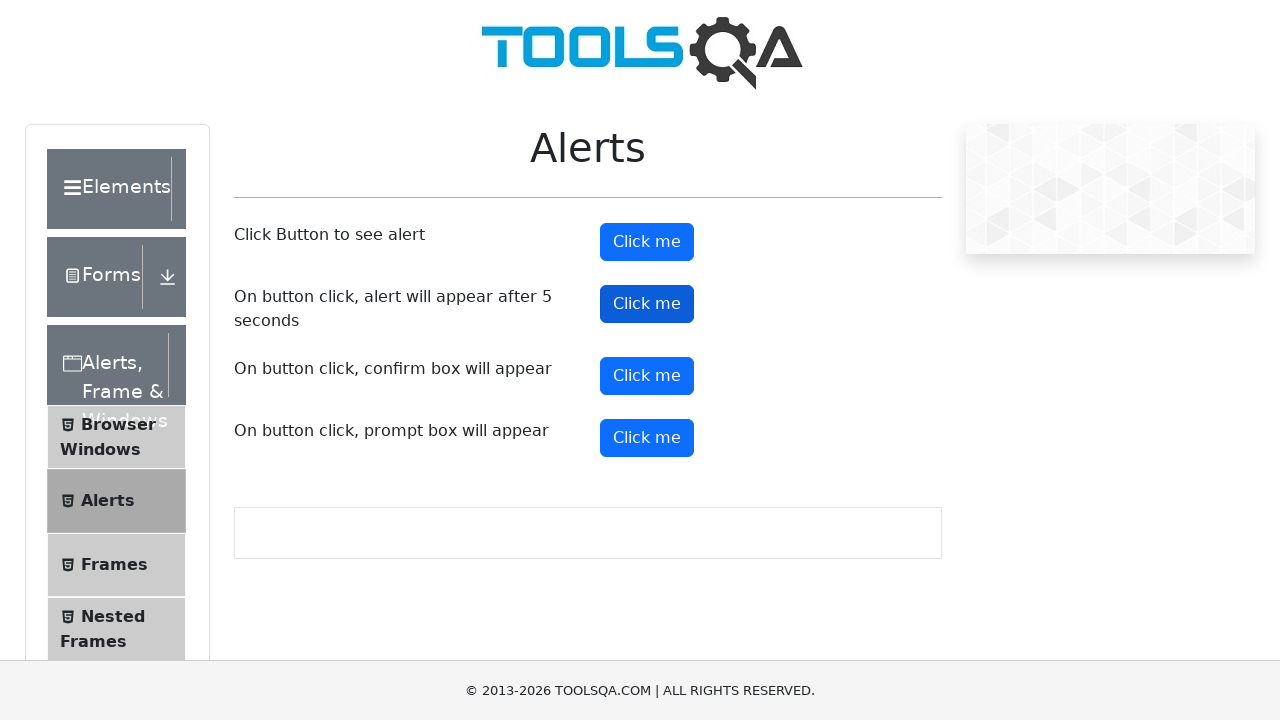